Tests modal dialog functionality by opening a small modal and then closing it, verifying the large modal button is still displayed

Starting URL: https://demoqa.com/modal-dialogs

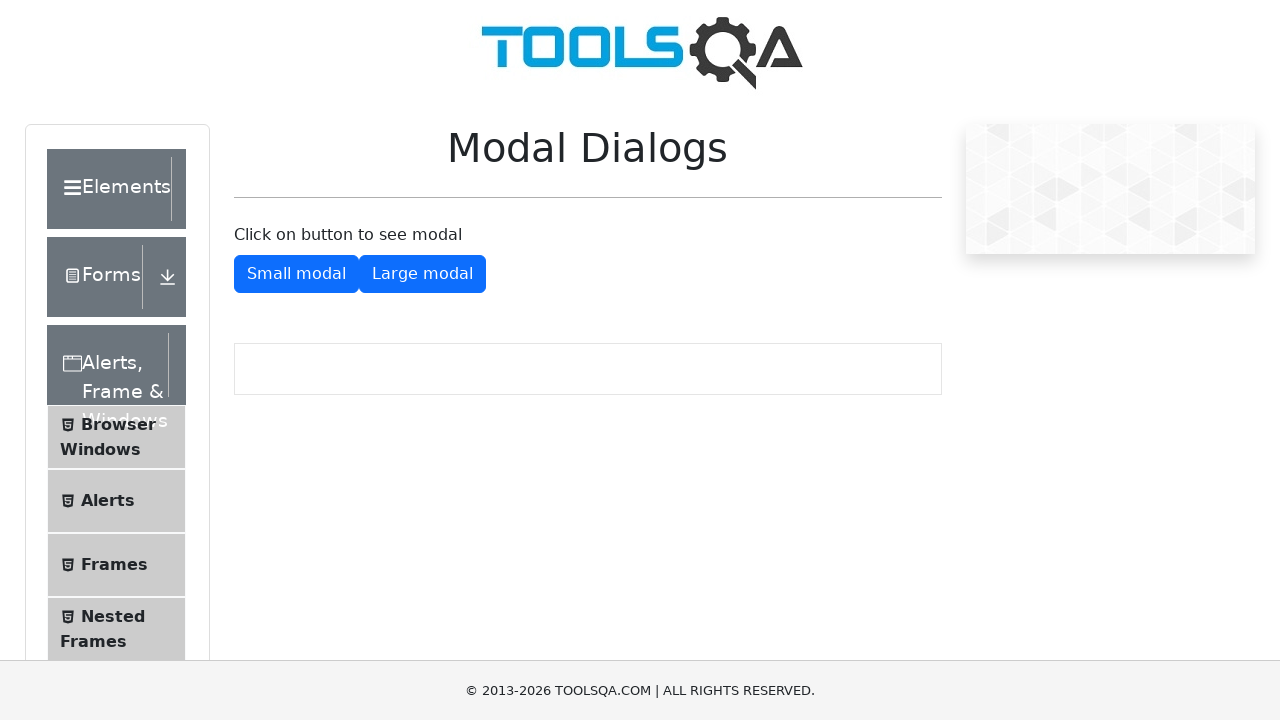

Clicked button to show small modal at (296, 274) on #showSmallModal
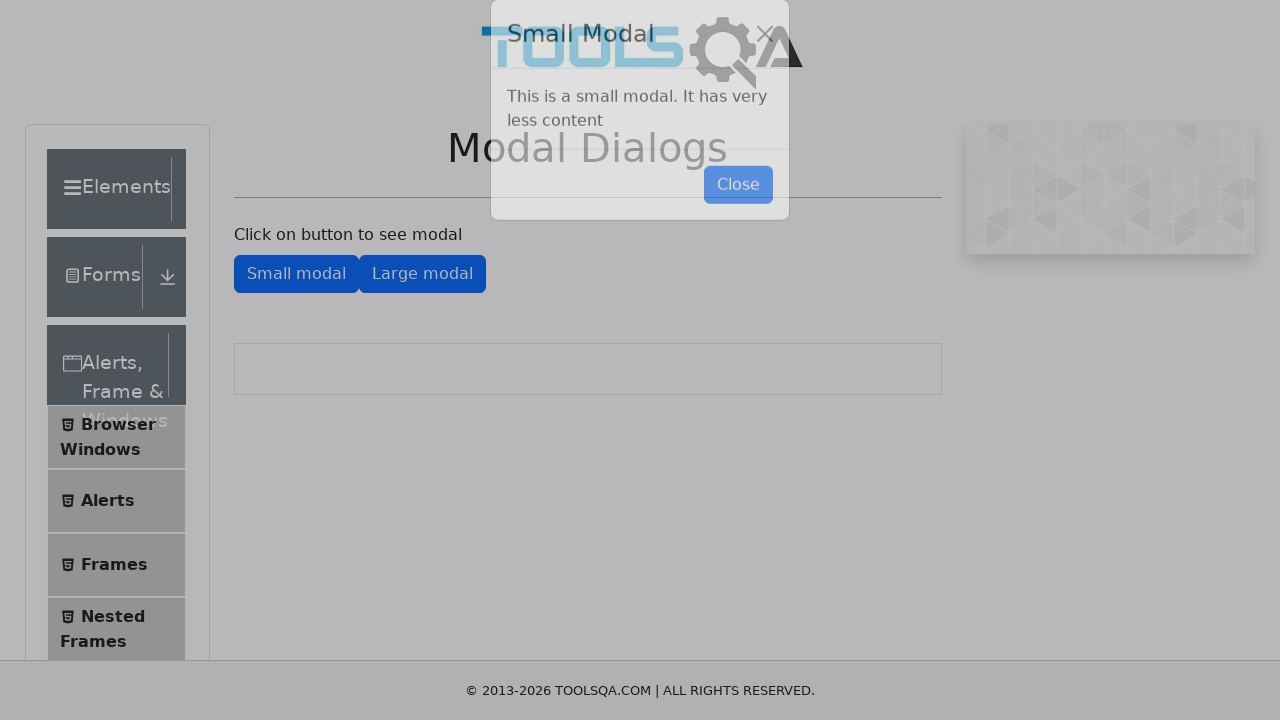

Small modal appeared and close button is visible
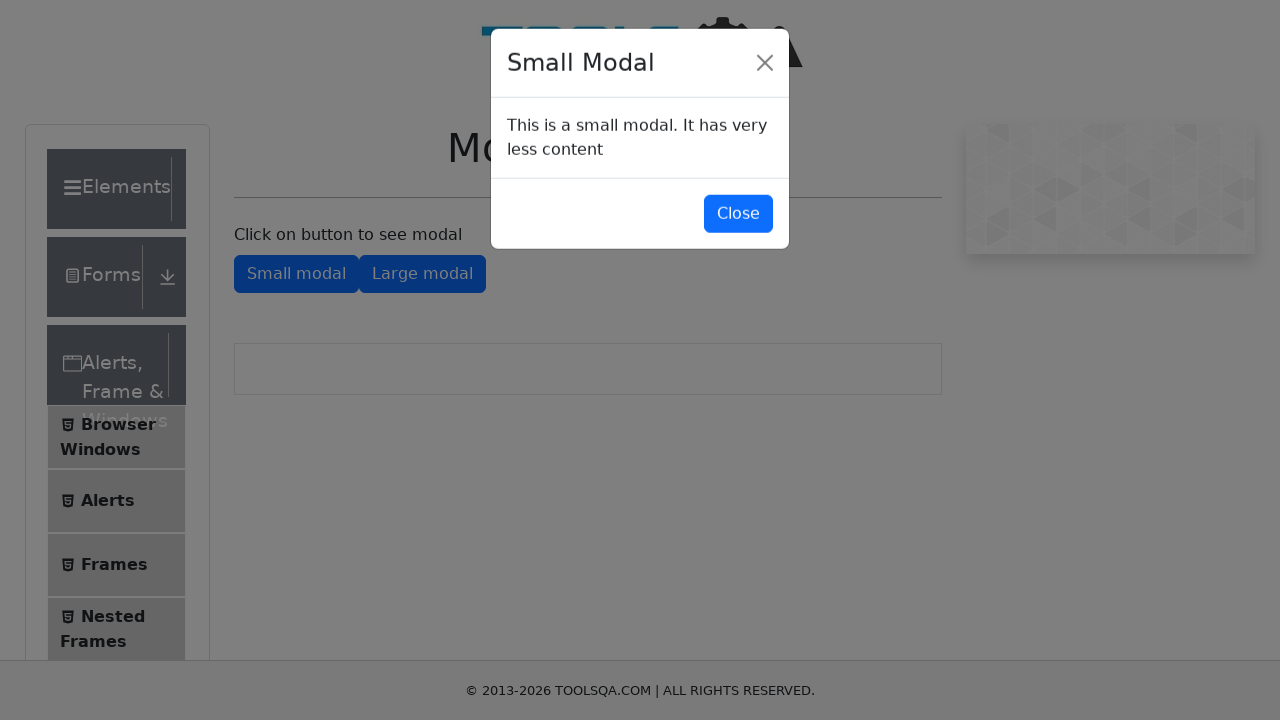

Clicked button to close small modal at (738, 214) on #closeSmallModal
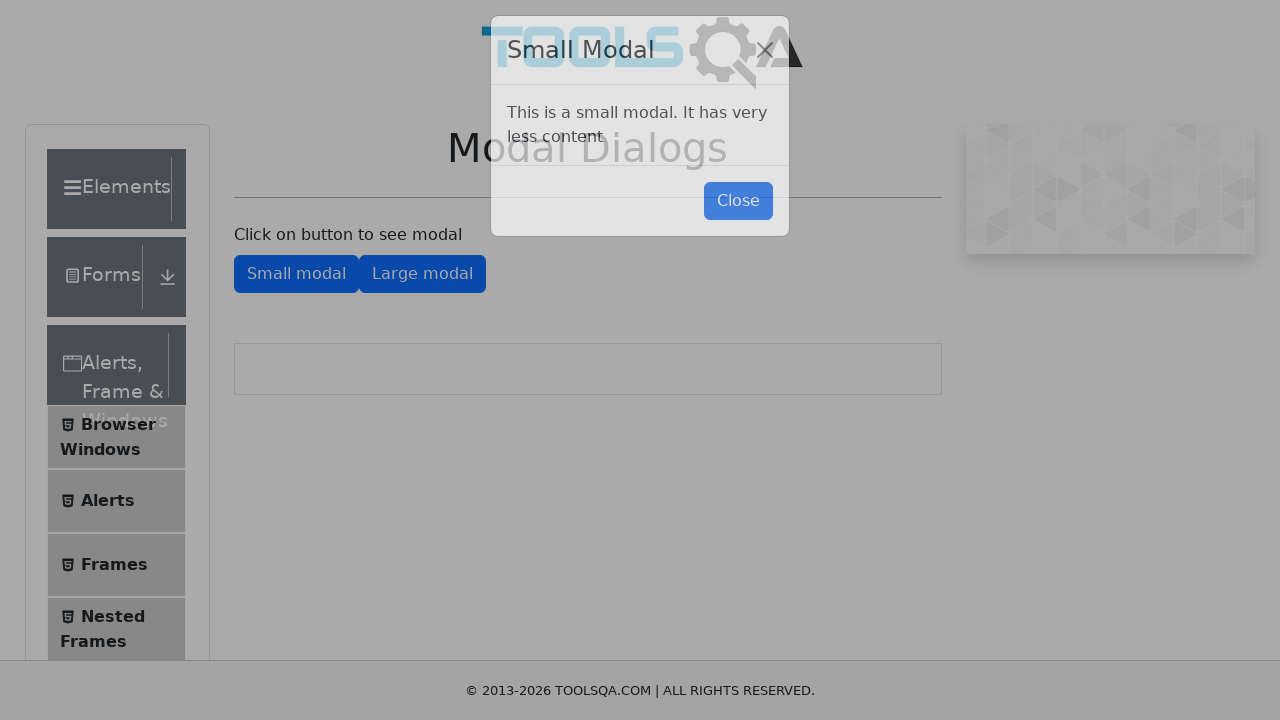

Large modal button is visible after closing small modal
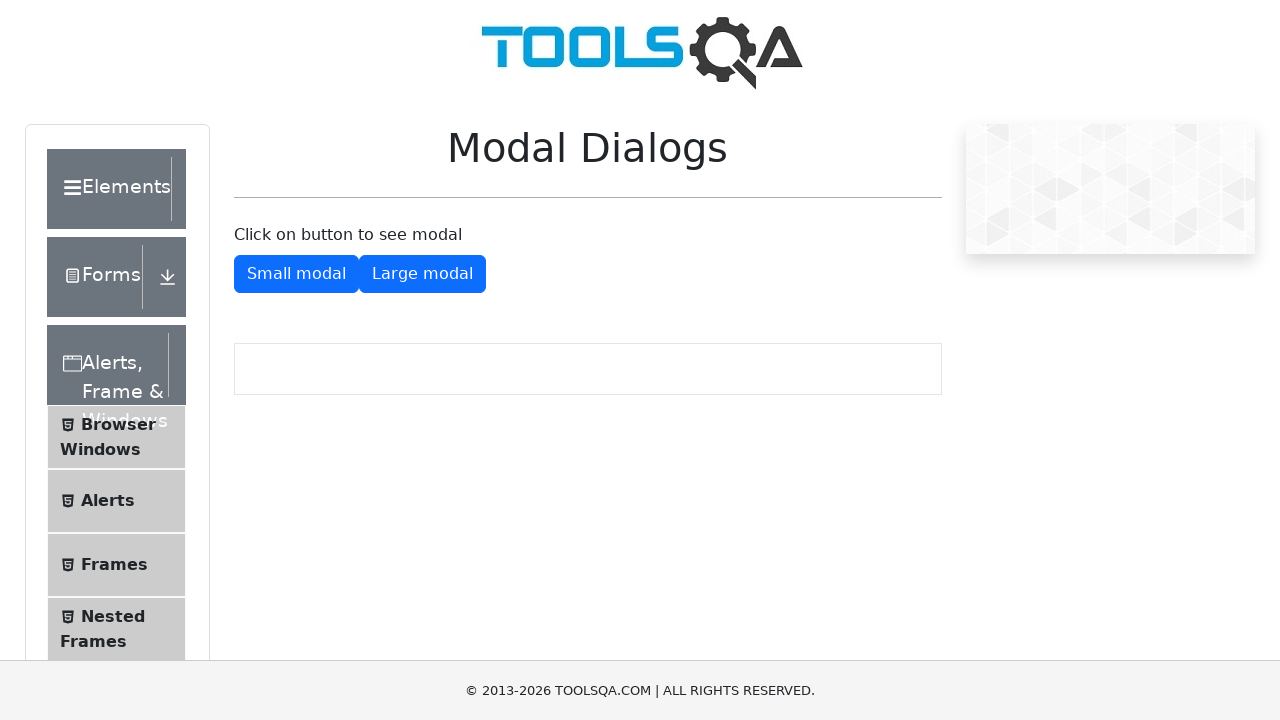

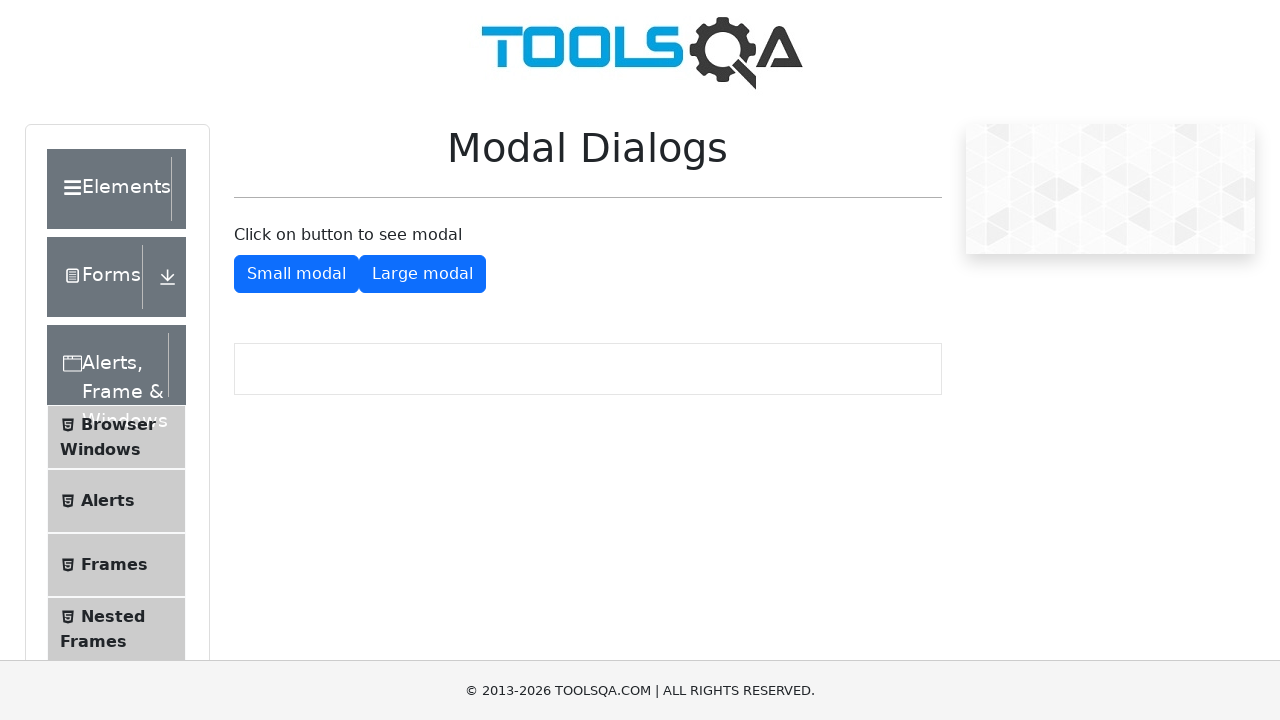